Tests an e-commerce site by searching for products containing "ca", verifying product count, and adding Cashews to cart

Starting URL: https://rahulshettyacademy.com/seleniumPractise/#/

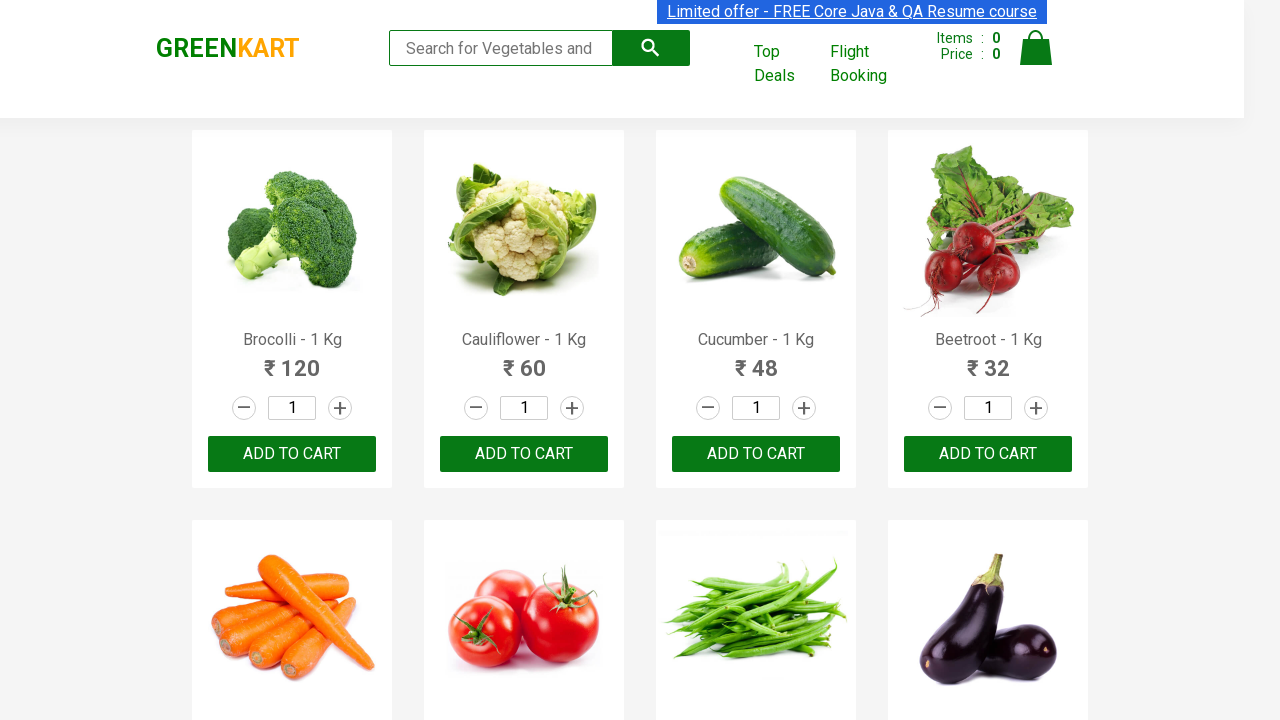

Filled search field with 'ca' on .search-keyword
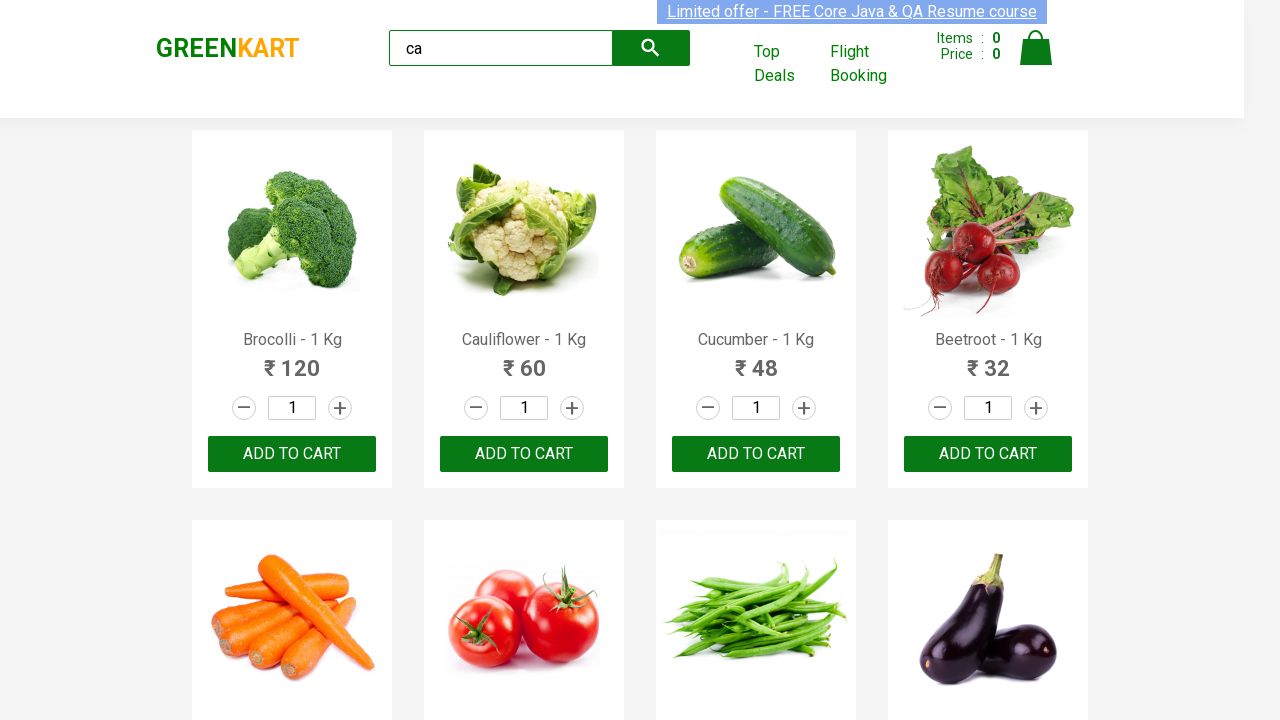

Waited for products to load and become visible
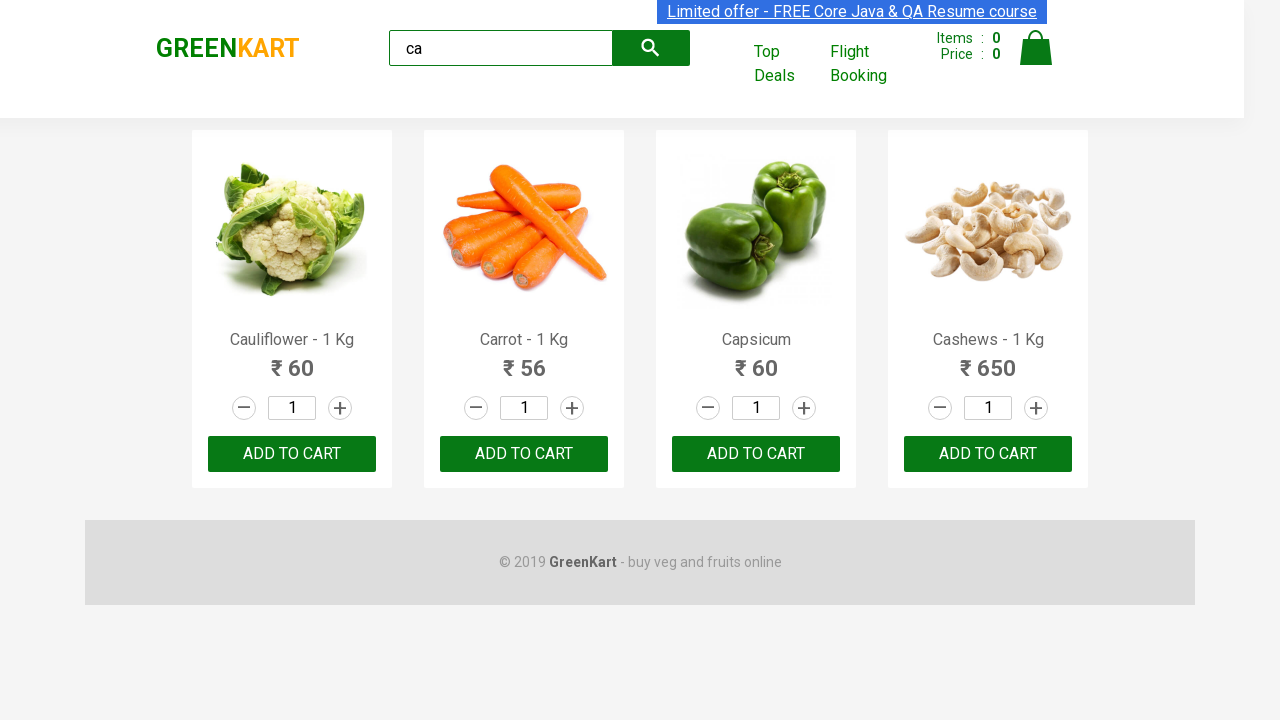

Retrieved all product elements - found 4 products
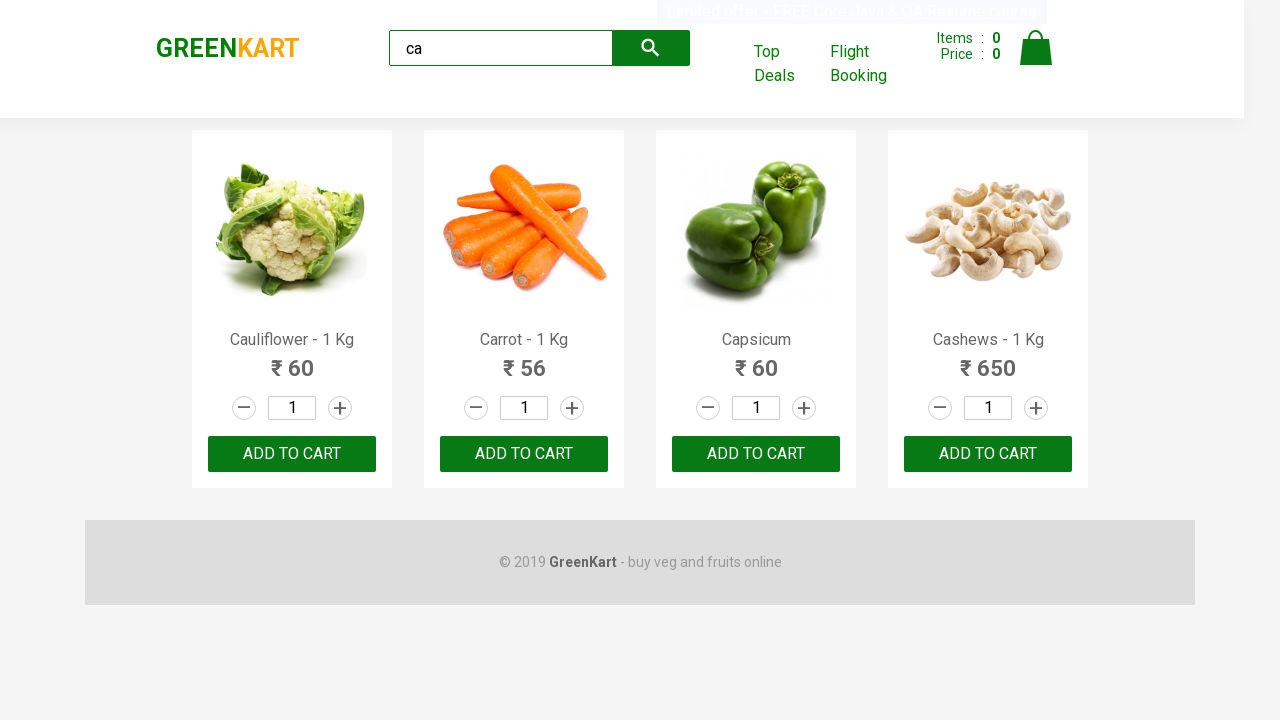

Retrieved product name: 'Cauliflower - 1 Kg'
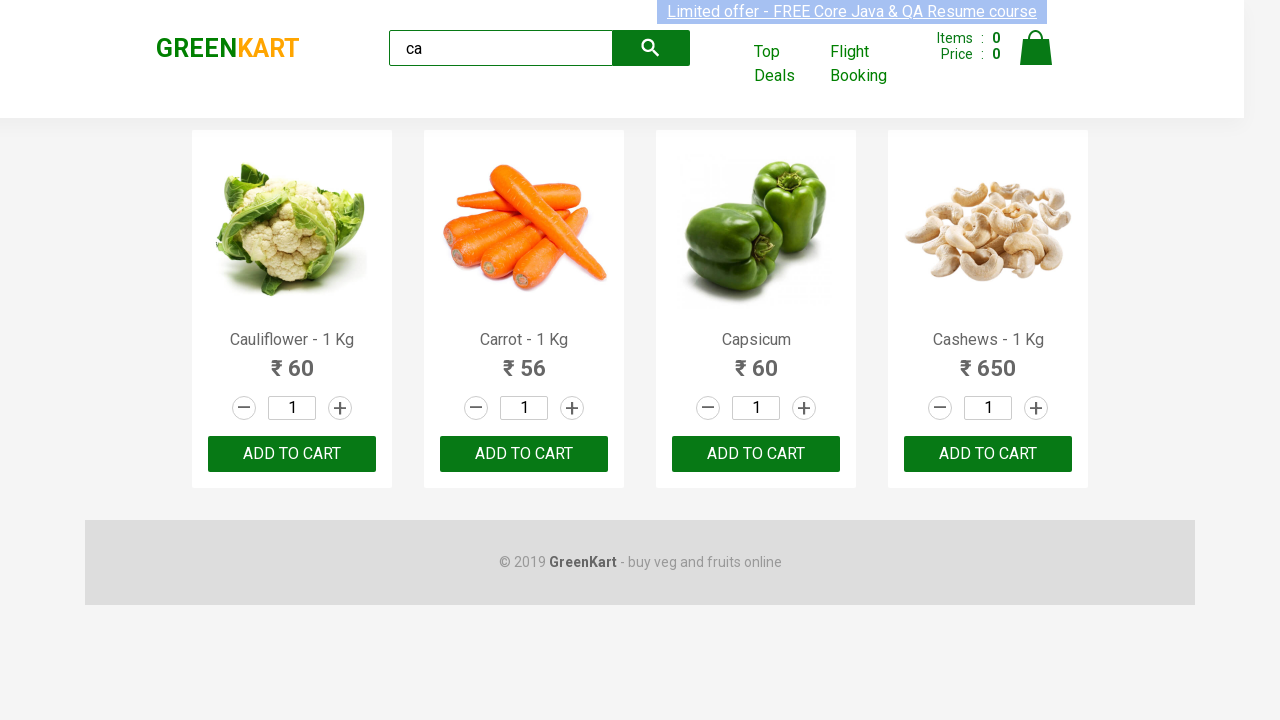

Retrieved product name: 'Carrot - 1 Kg'
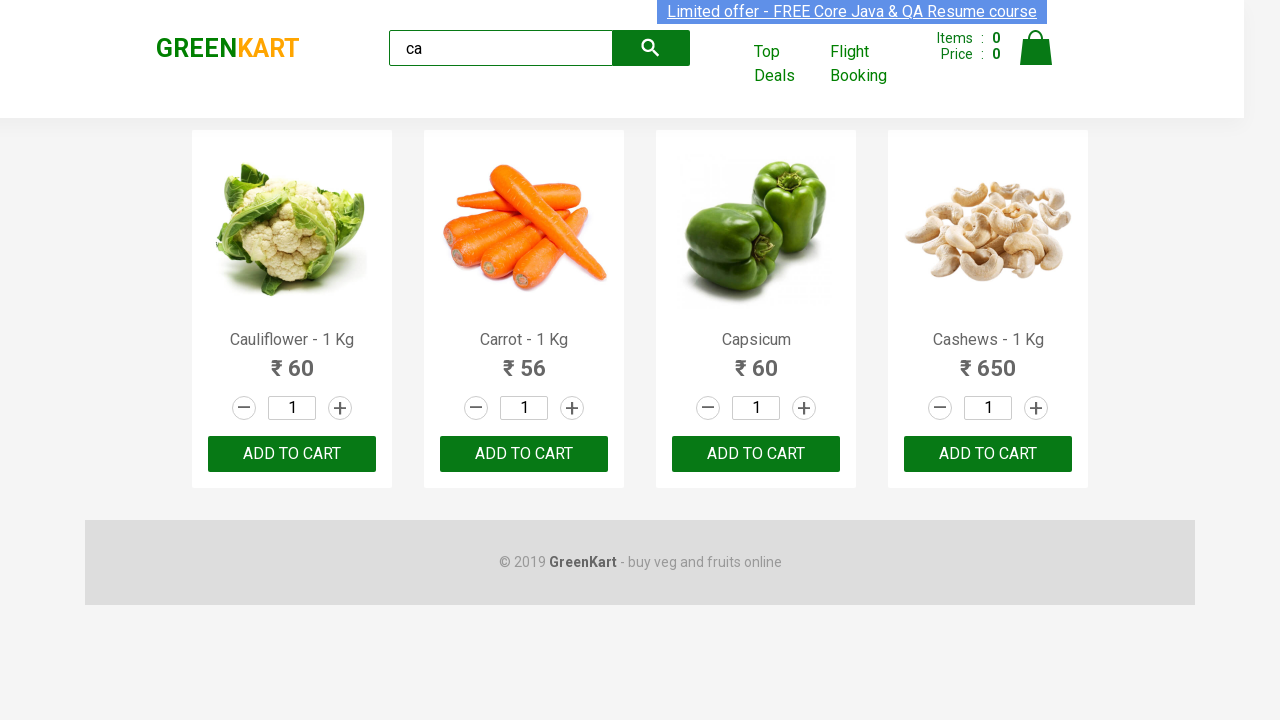

Retrieved product name: 'Capsicum'
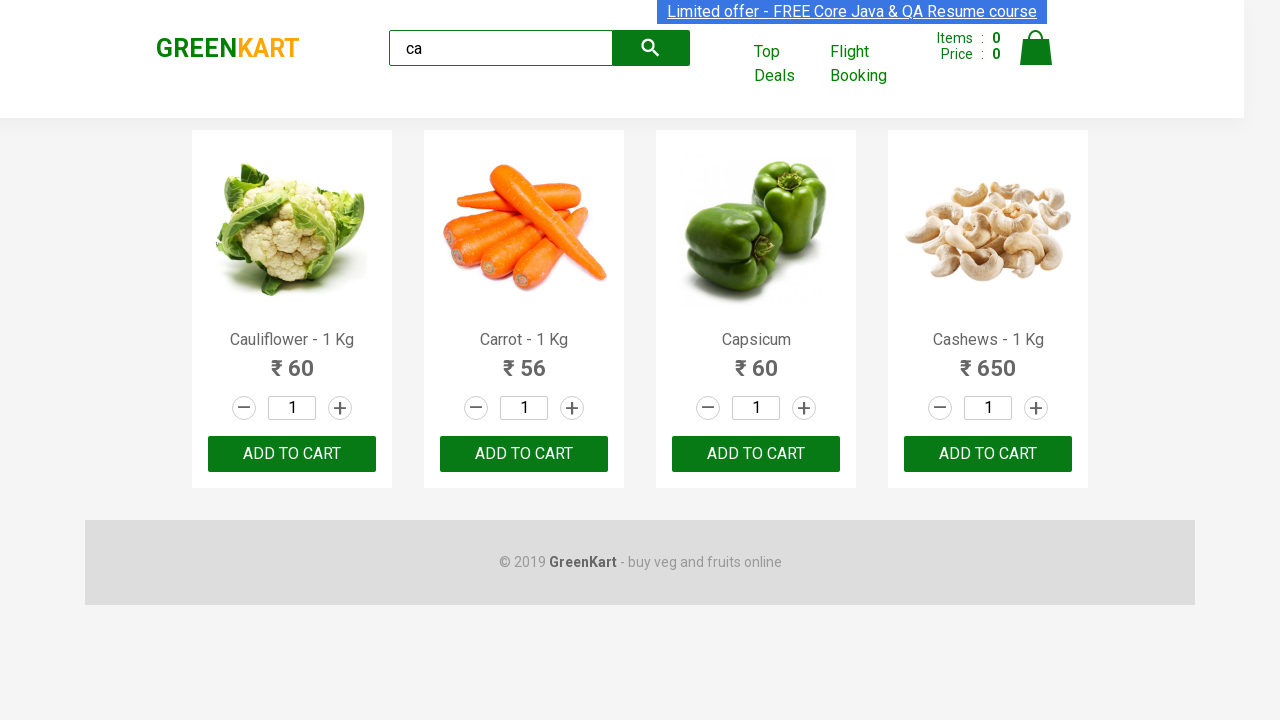

Retrieved product name: 'Cashews - 1 Kg'
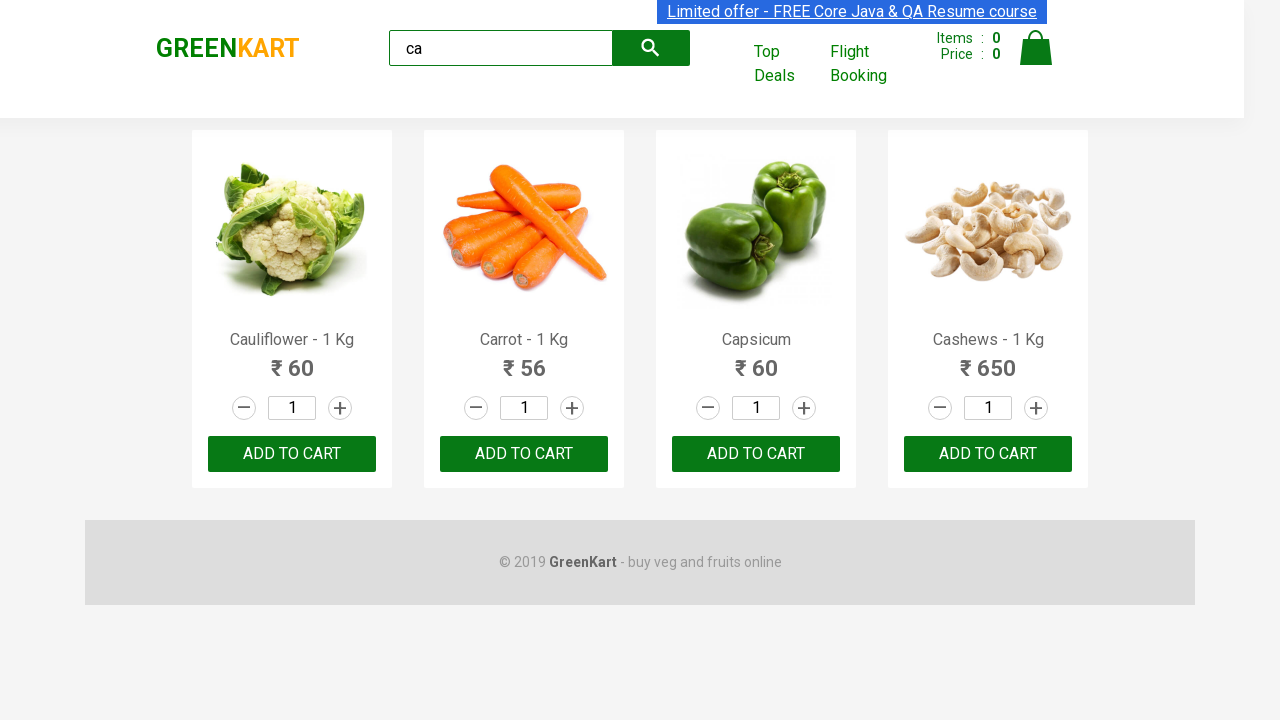

Clicked ADD TO CART button for Cashews product at (988, 454) on .products .product >> nth=3 >> button
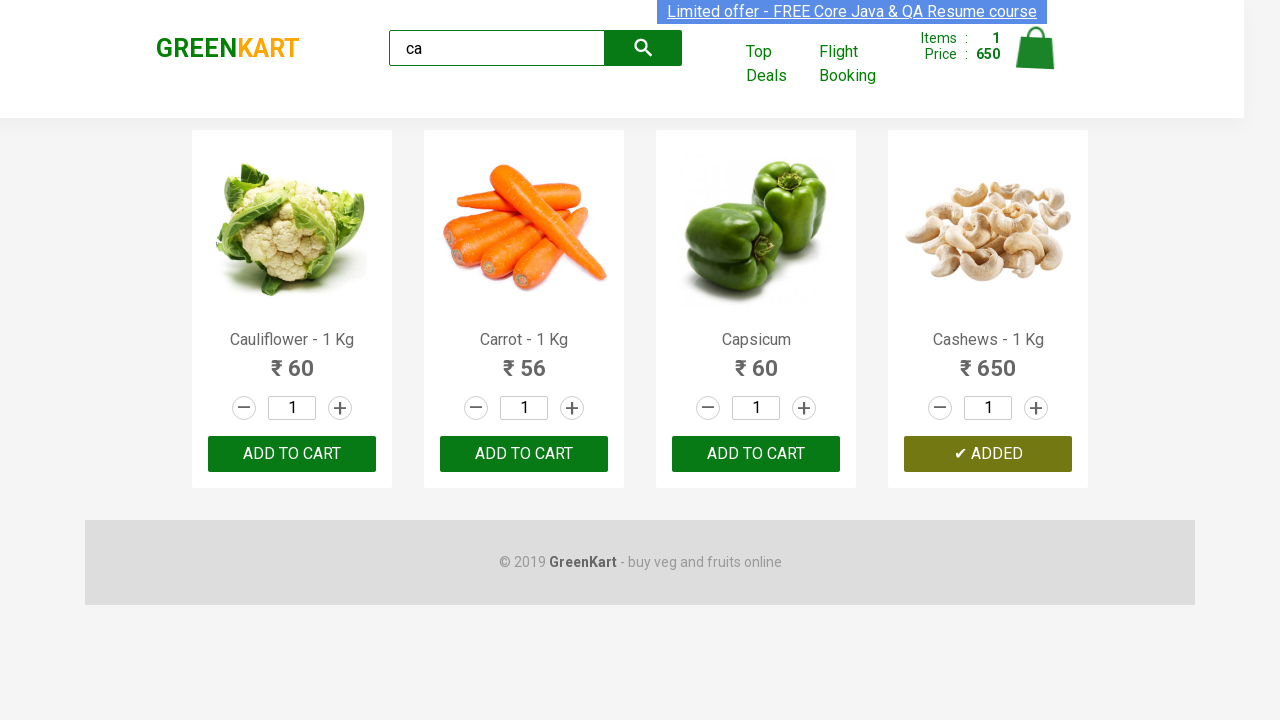

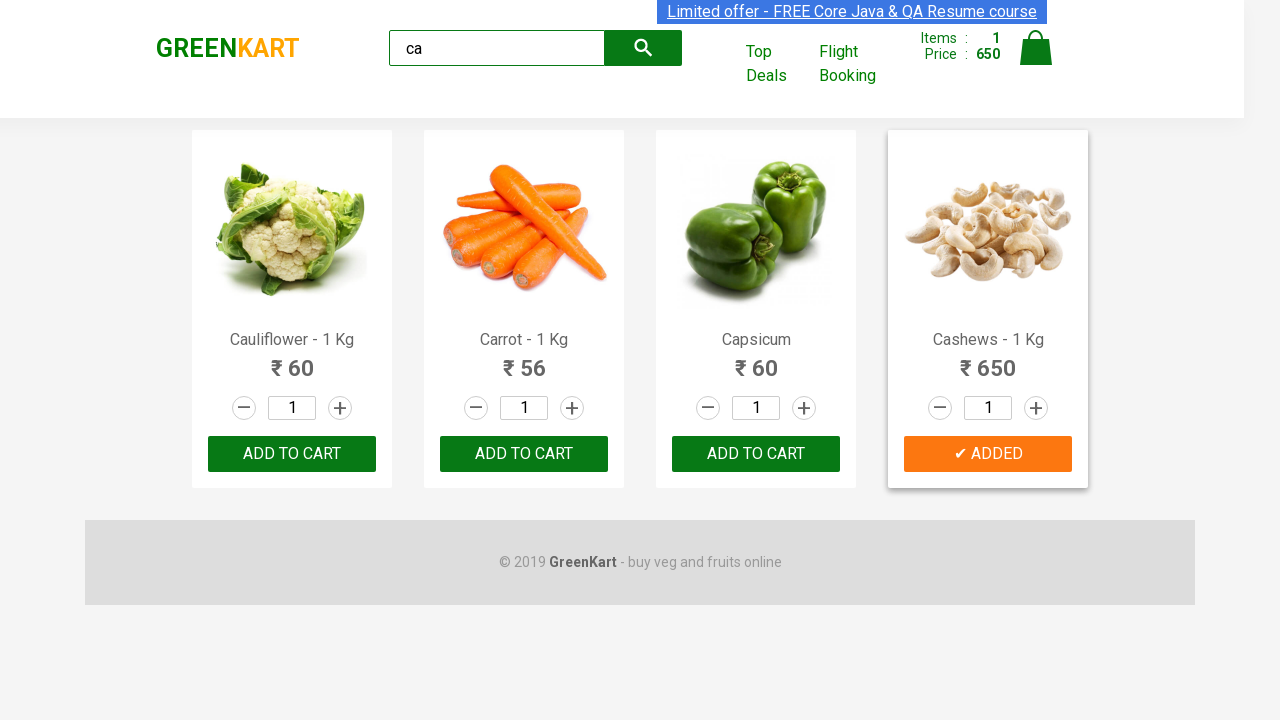